Tests that clicking the Due column header twice sorts the table data in descending order by verifying the column values are properly sorted in reverse.

Starting URL: http://the-internet.herokuapp.com/tables

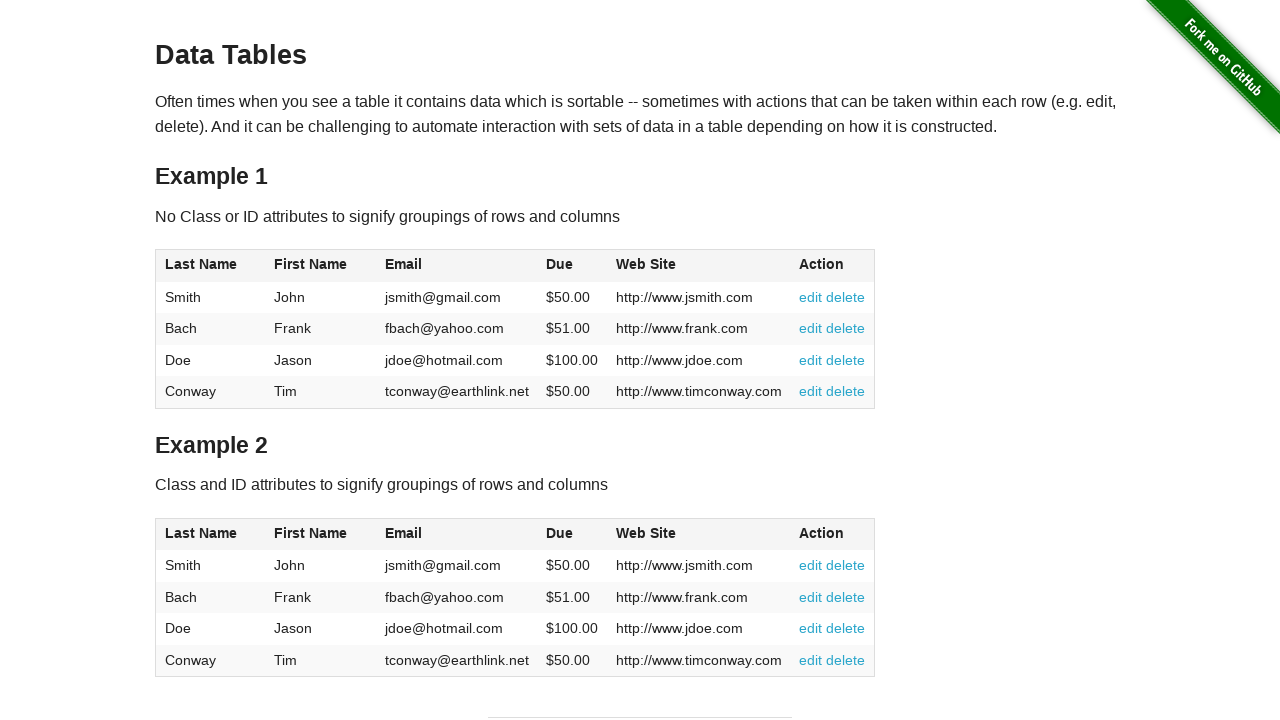

Clicked Due column header for first sort (ascending) at (572, 266) on #table1 thead tr th:nth-of-type(4)
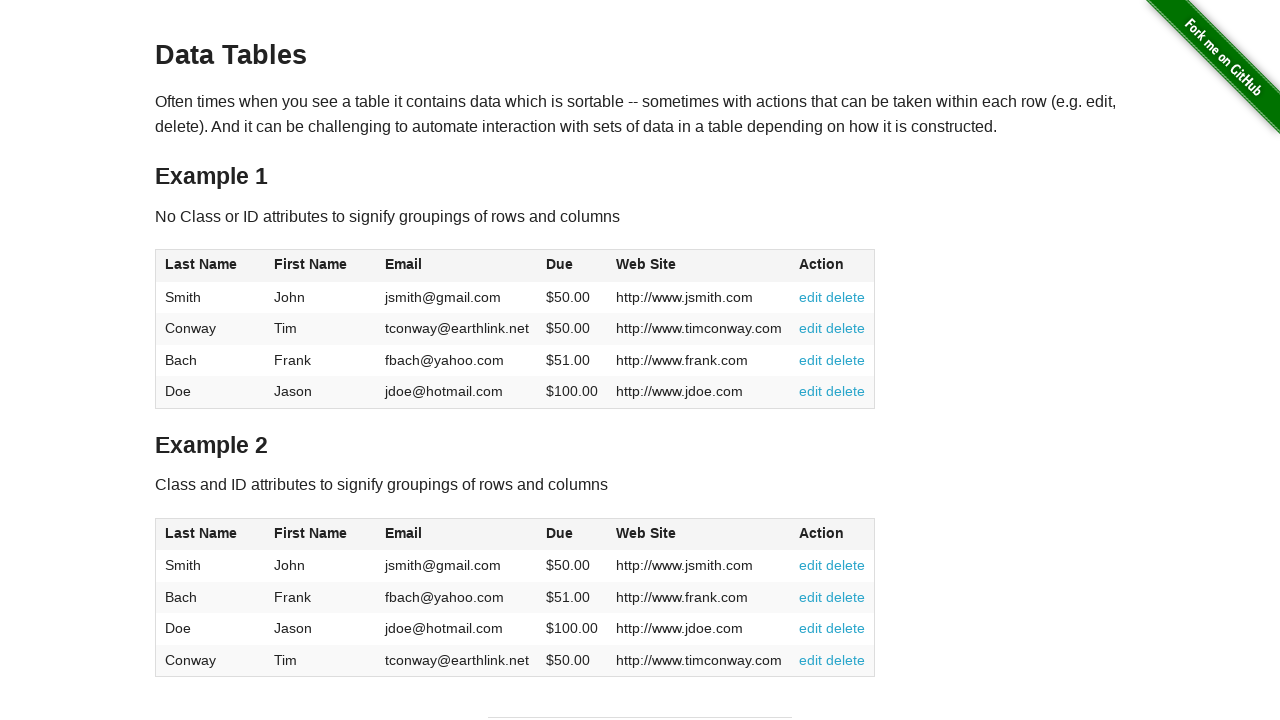

Clicked Due column header second time (descending) at (572, 266) on #table1 thead tr th:nth-of-type(4)
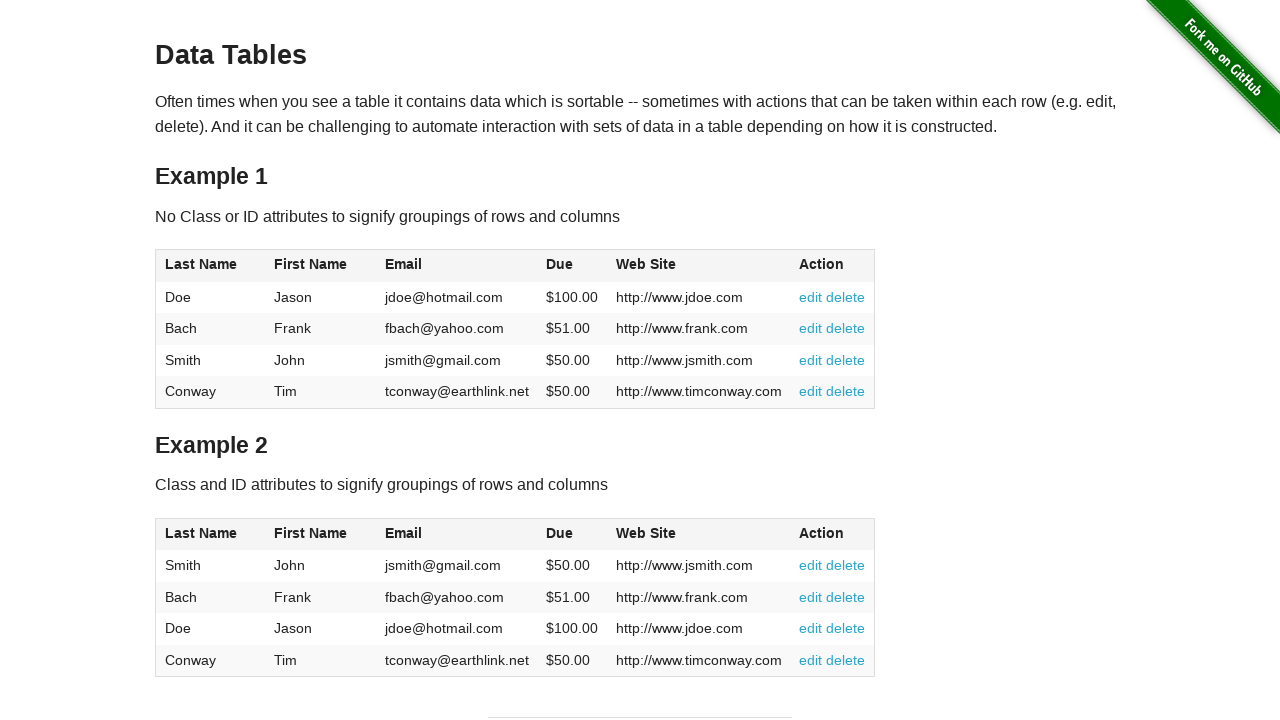

Table finished sorting by Due column
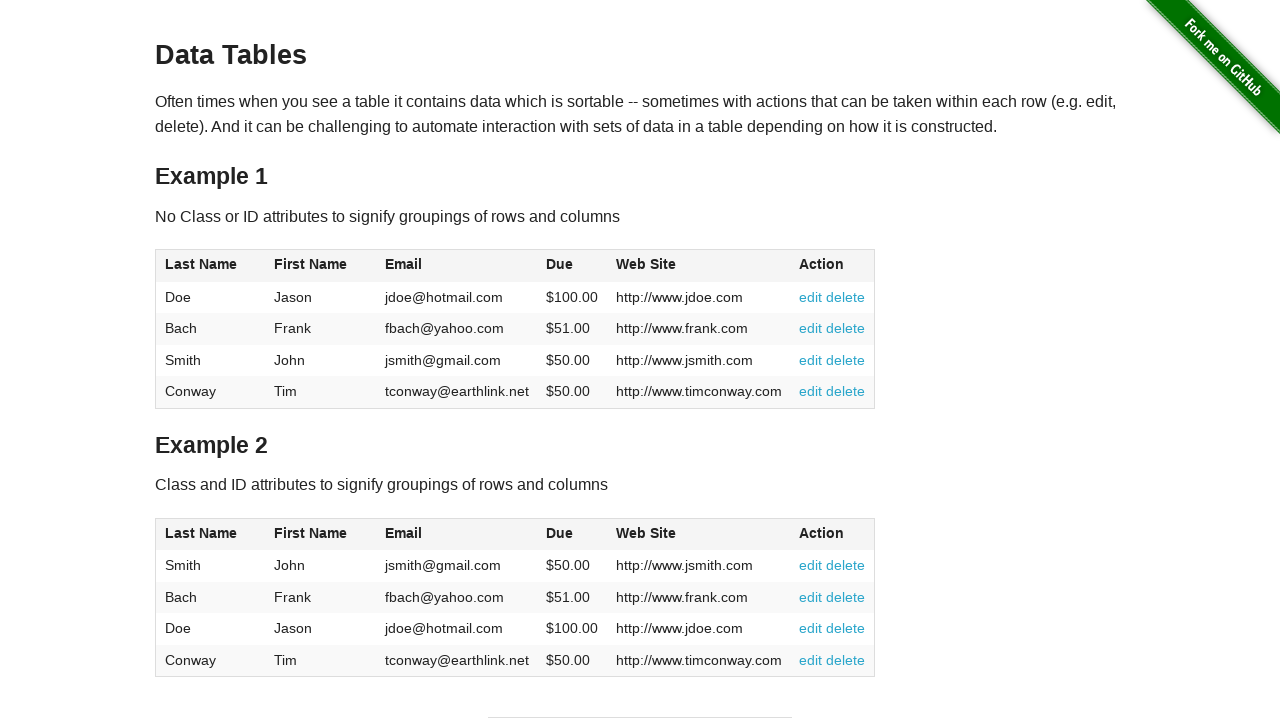

Retrieved all Due column cells from table
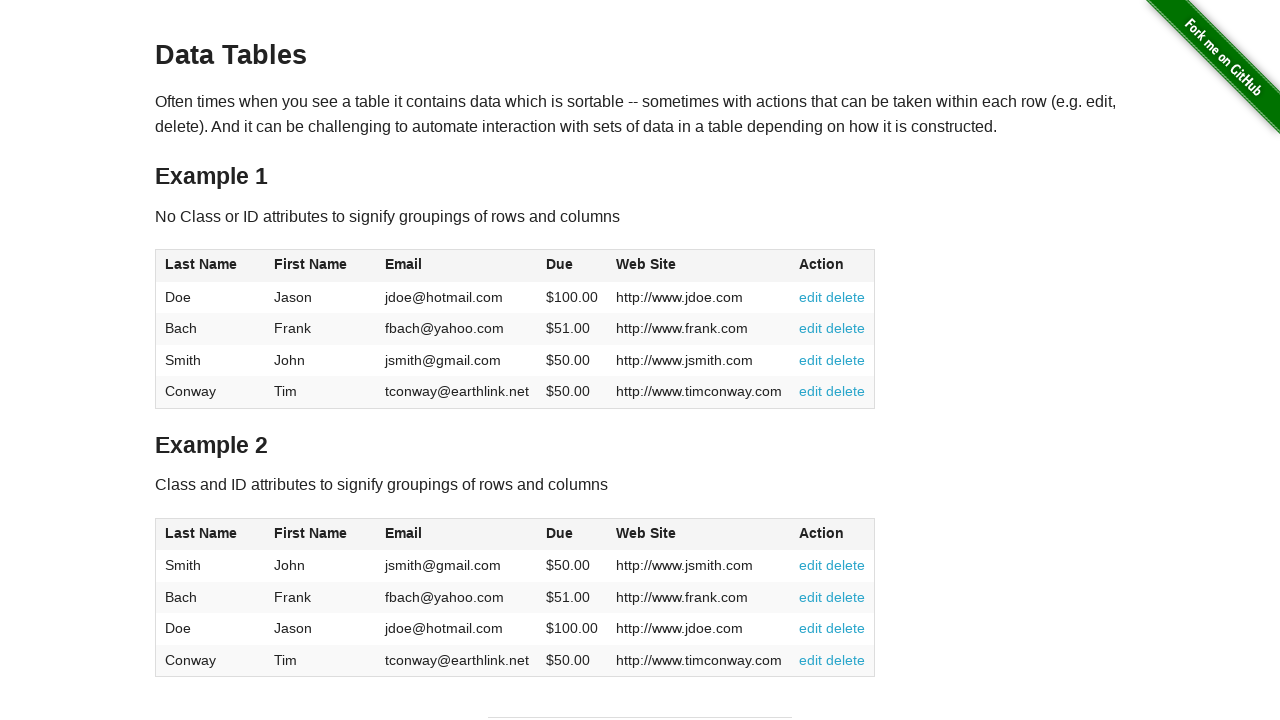

Extracted and converted 4 Due values to floats: [100.0, 51.0, 50.0, 50.0]
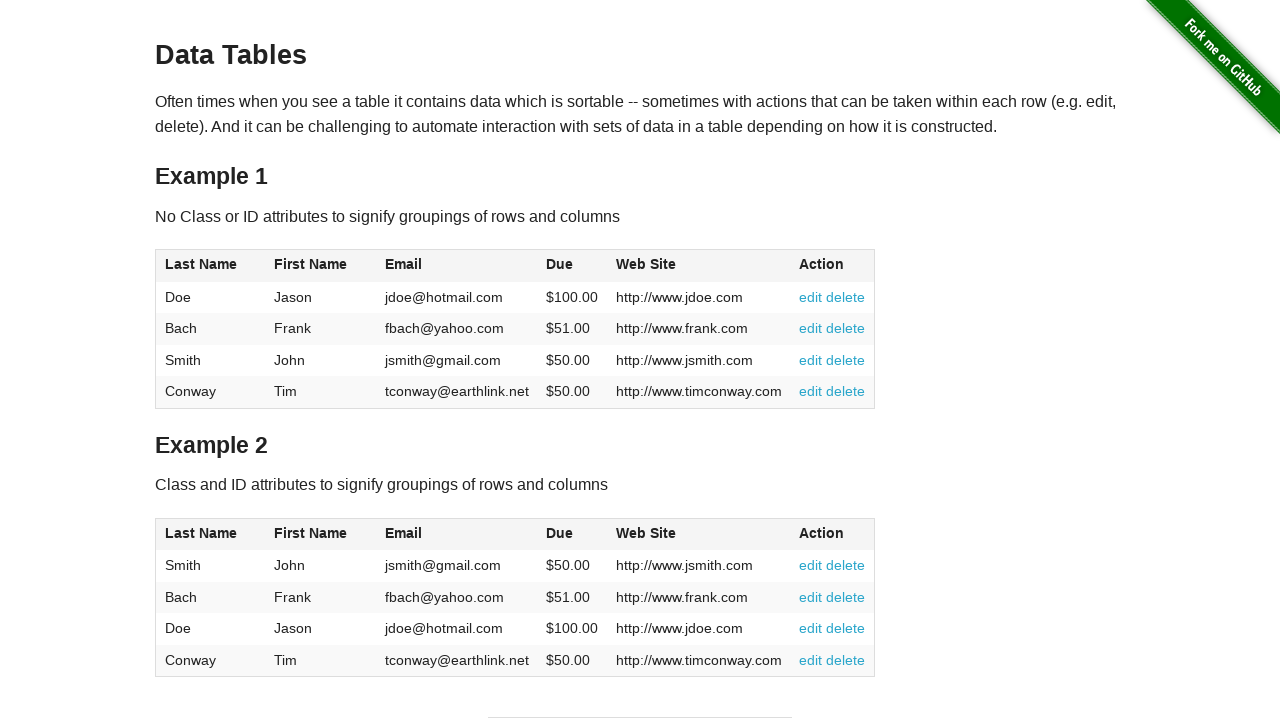

Verified Due column is sorted in descending order
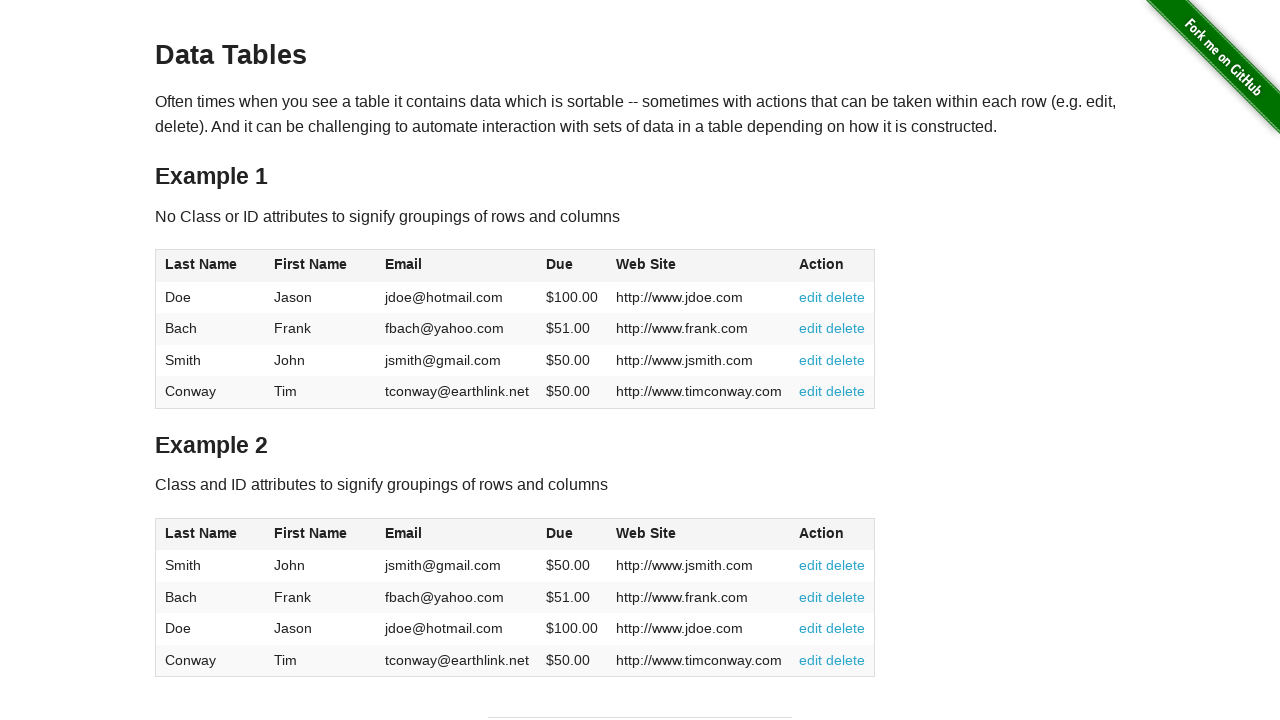

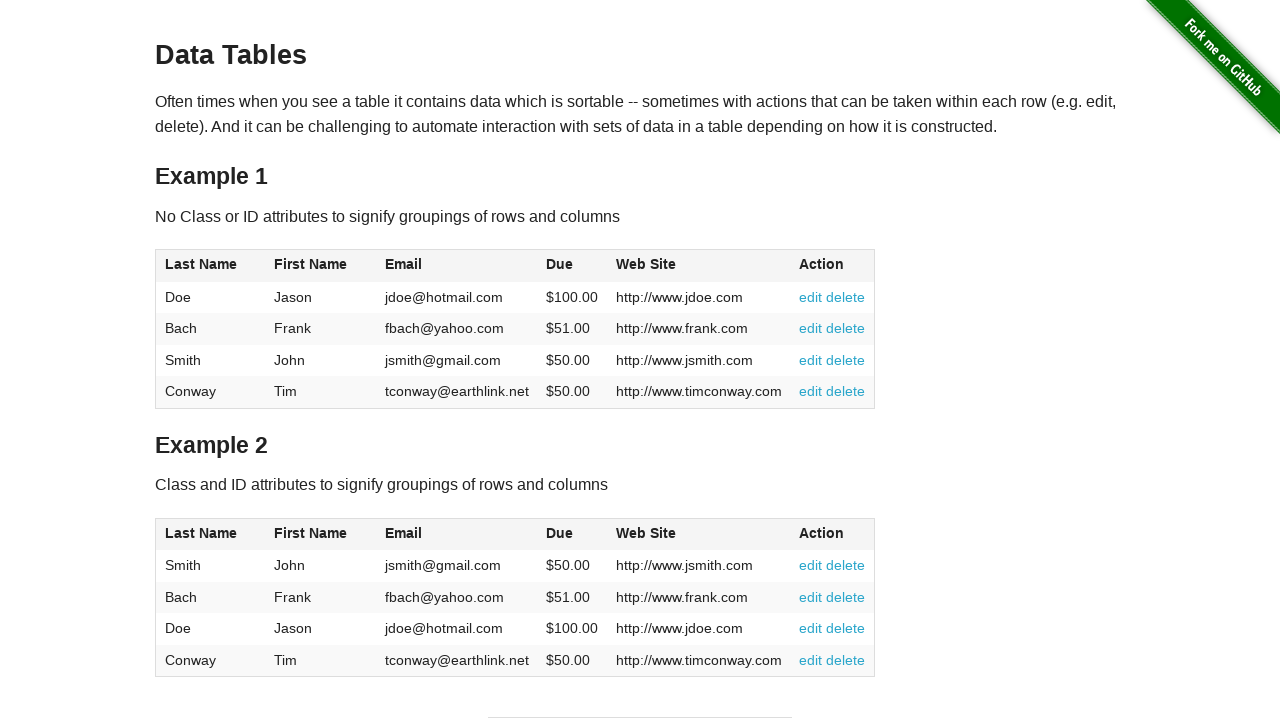